Tests RNAComposer web interface by entering an RNA sequence in the form, submitting it for processing, and waiting for the download link to appear indicating successful processing.

Starting URL: https://rnacomposer.cs.put.poznan.pl/

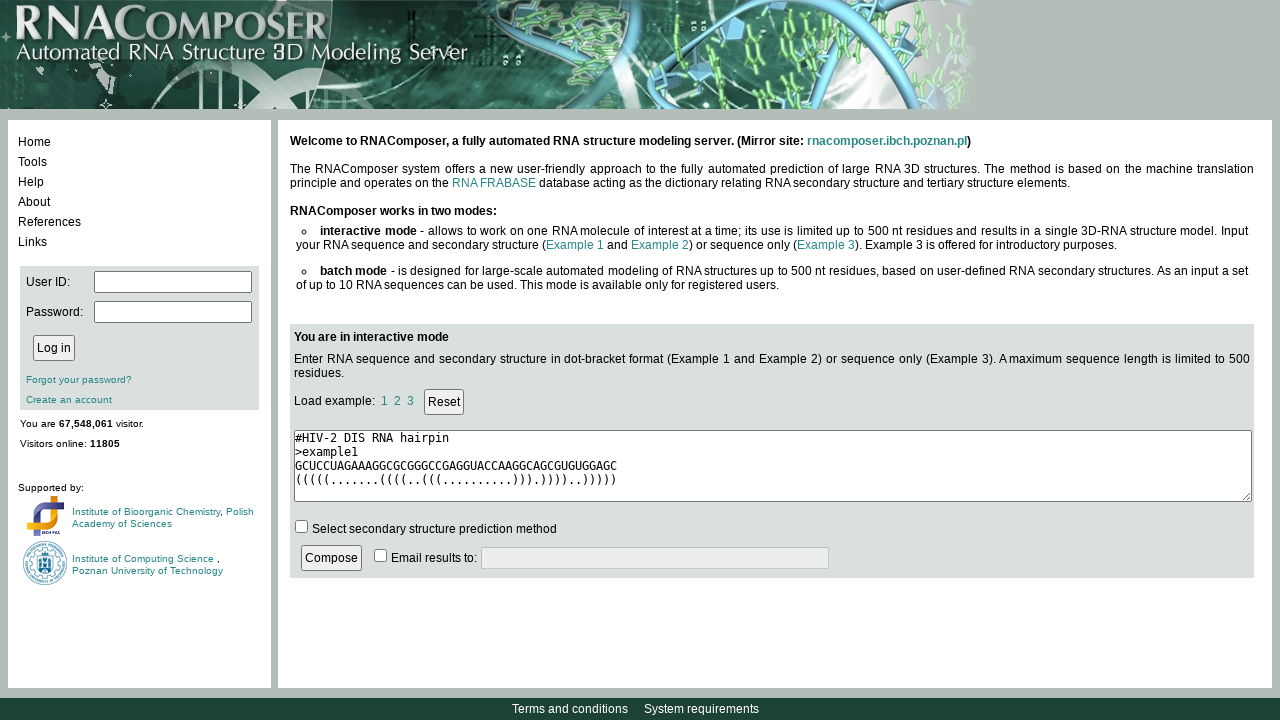

Cleared the RNA sequence textarea on xpath=/html/body/table/tbody/tr[2]/td[2]/div/table/tbody/tr/td/div/table/tbody/t
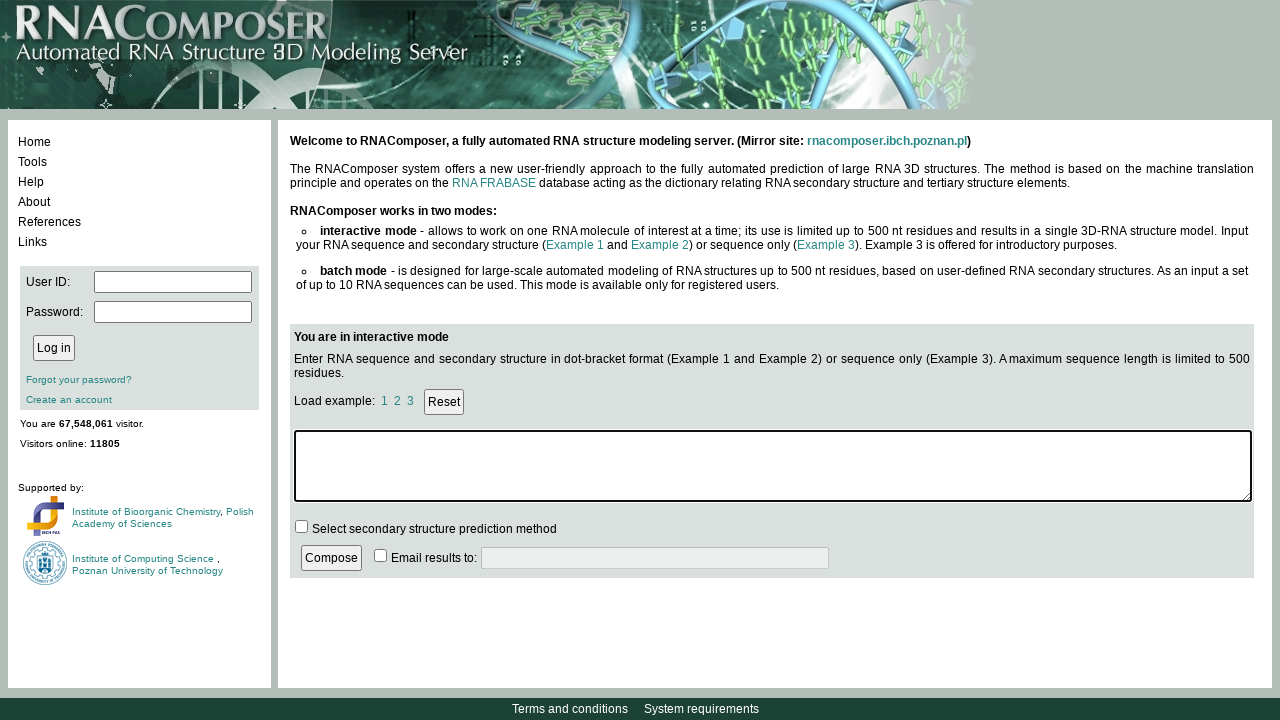

Filled textarea with sample RNA sequence on xpath=/html/body/table/tbody/tr[2]/td[2]/div/table/tbody/tr/td/div/table/tbody/t
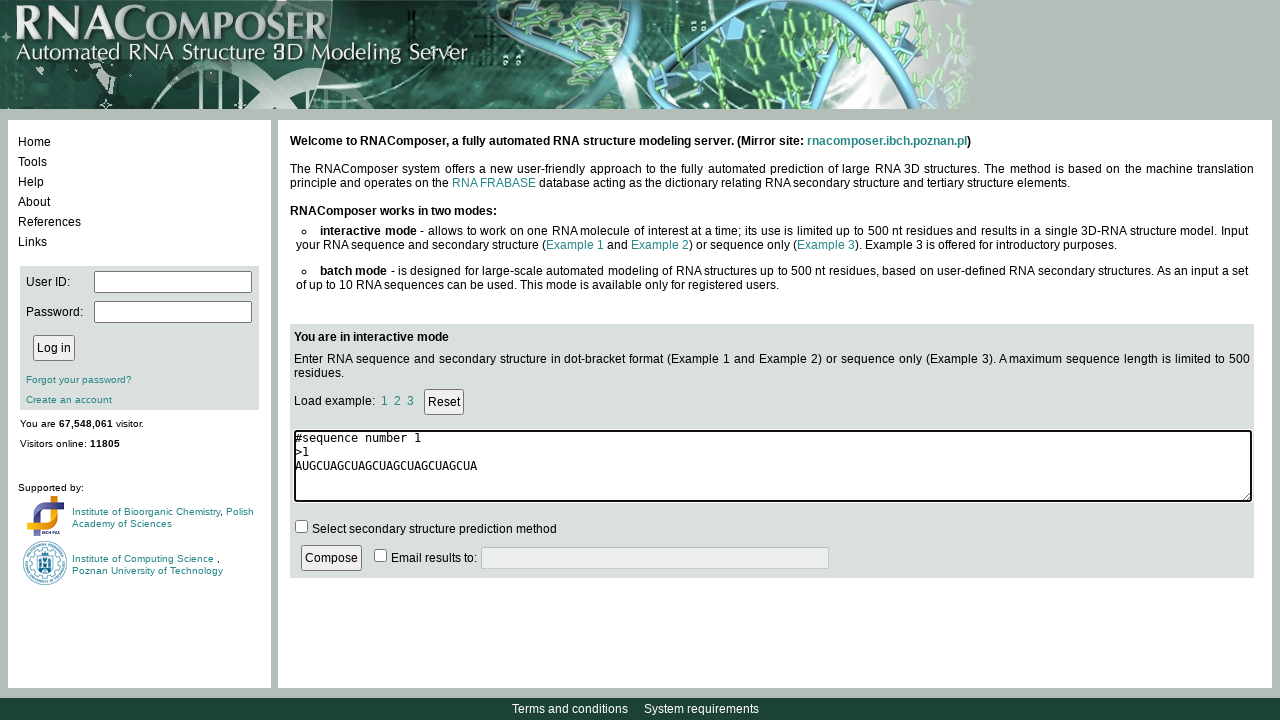

Clicked submit button to process RNA sequence at (332, 558) on xpath=/html/body/table/tbody/tr[2]/td[2]/div/table/tbody/tr/td/div/table/tbody/t
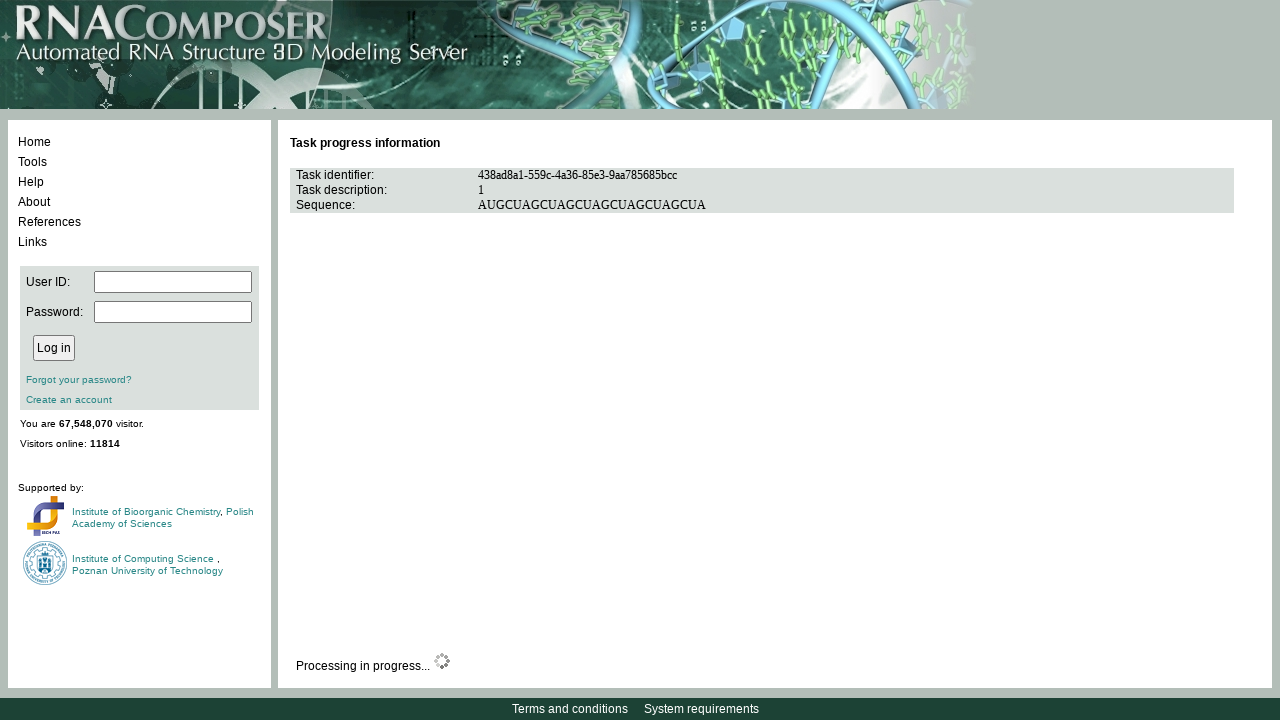

Download link appeared, RNA processing completed
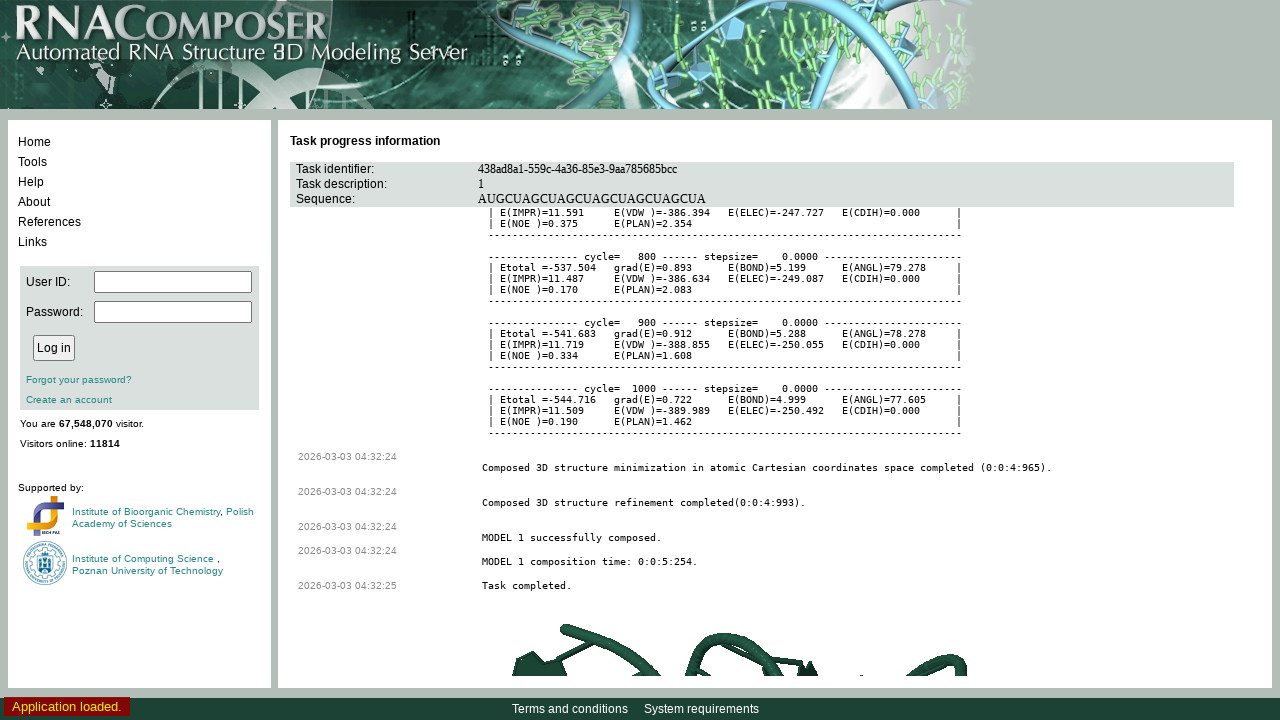

Clicked download link to download PDB file at (320, 522) on xpath=/html/body/table/tbody/tr[2]/td[2]/div/table/tbody/tr/td/div/table/tbody/t
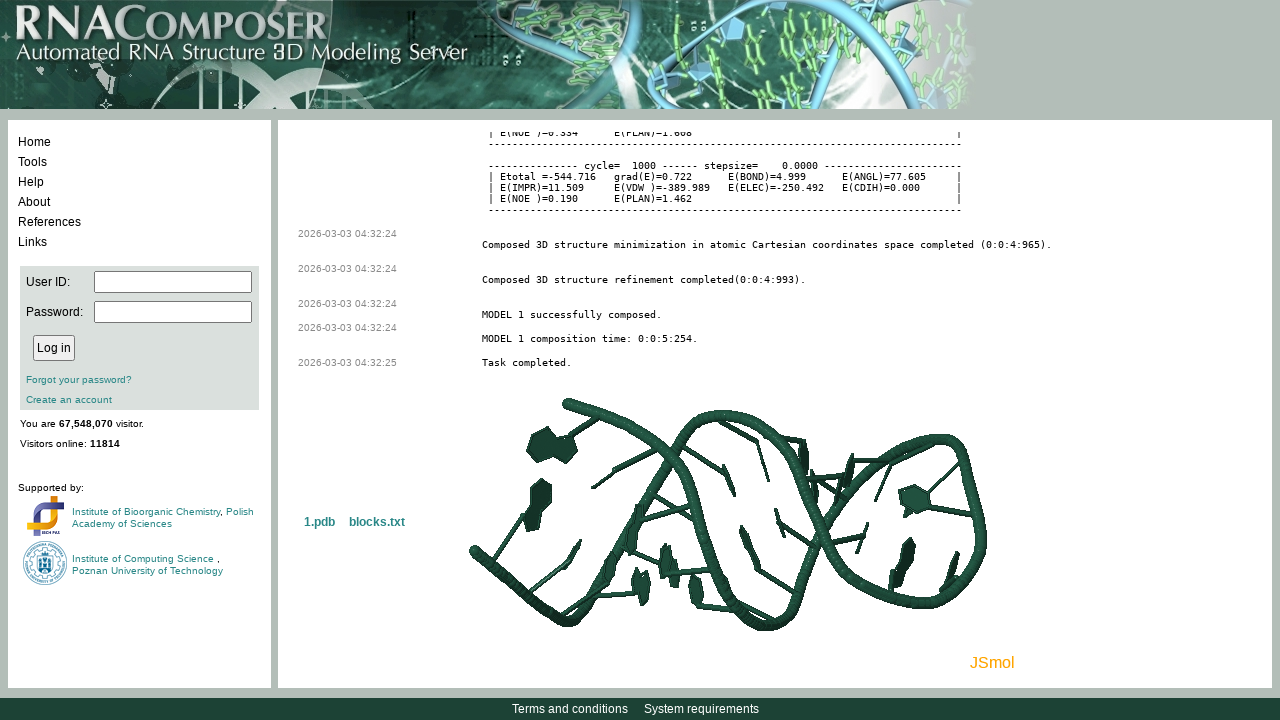

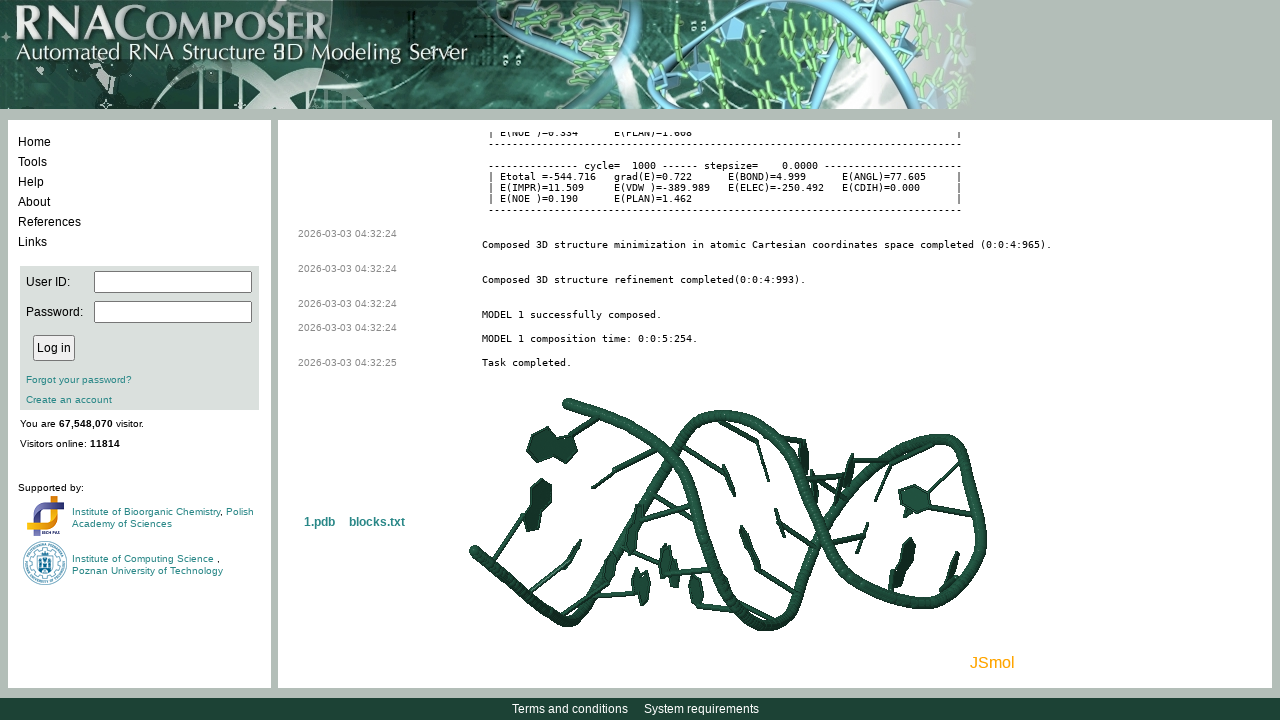